Navigates to a table demo page and verifies that the table with rows and column headers is properly loaded and displayed.

Starting URL: http://syntaxprojects.com/table-search-filter-demo.php

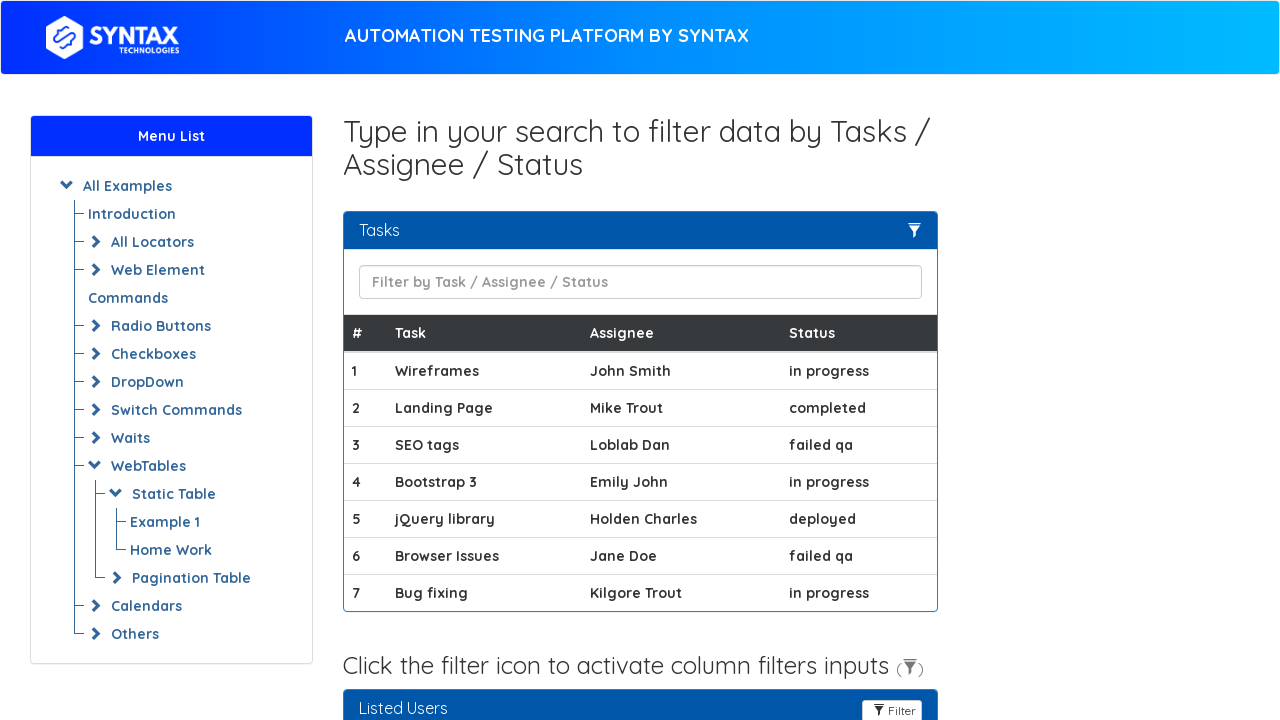

Navigated to table demo page
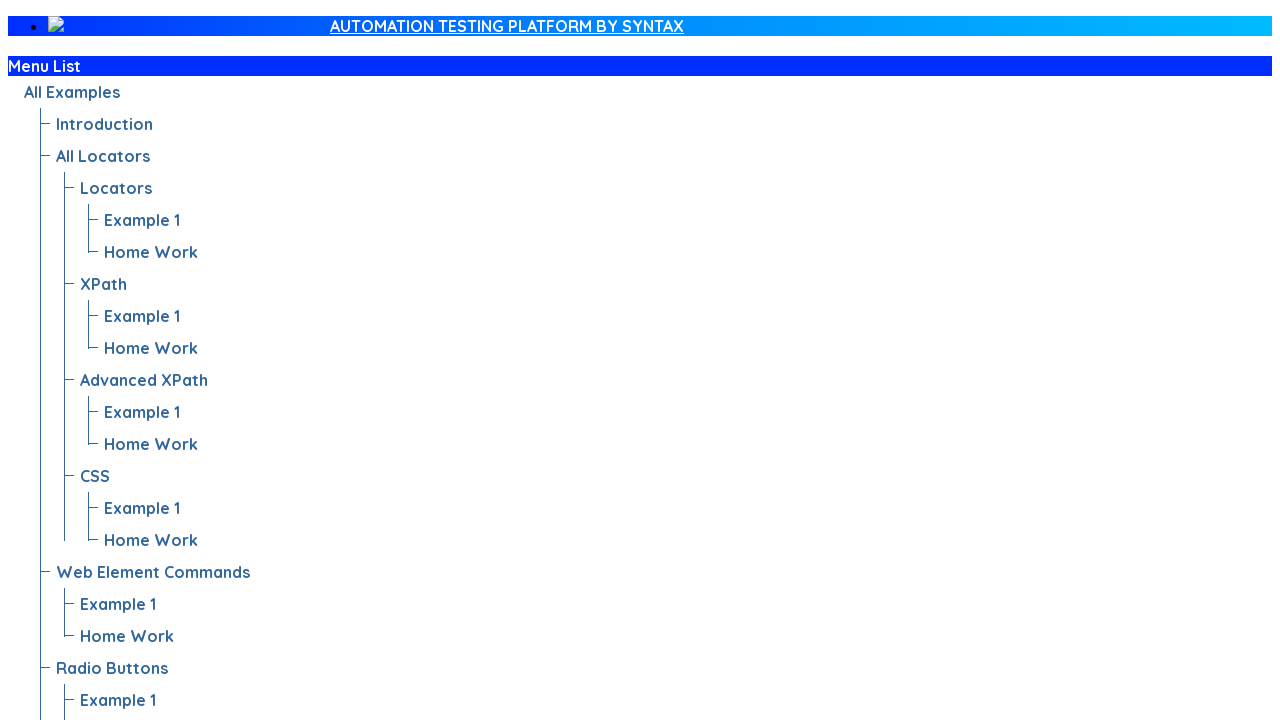

Table with id 'task-table' is present on the page
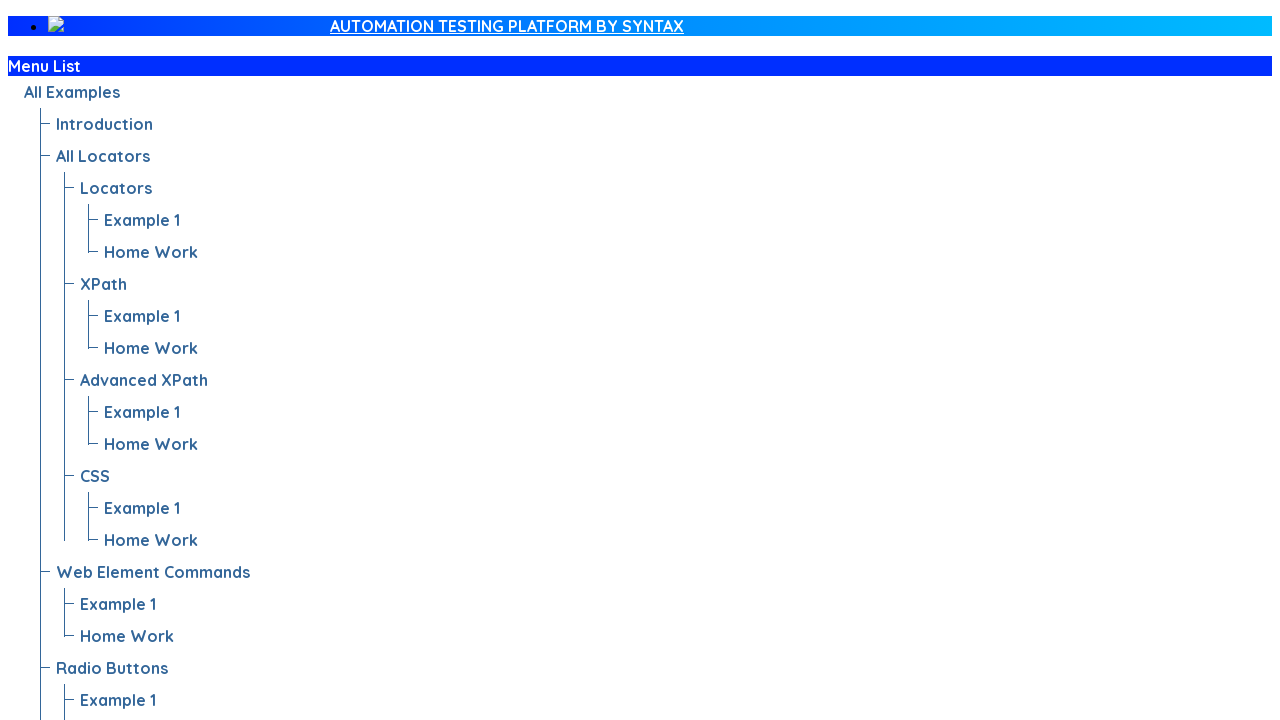

Table body rows are loaded
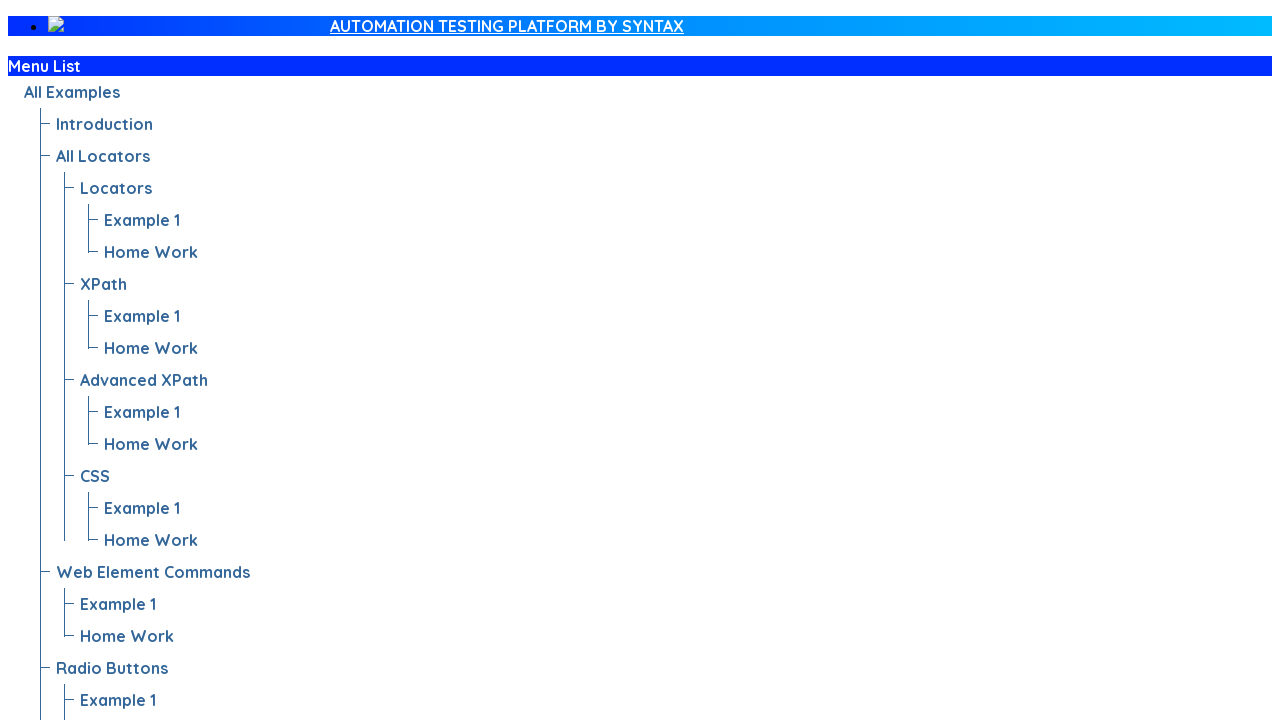

Table header columns are present
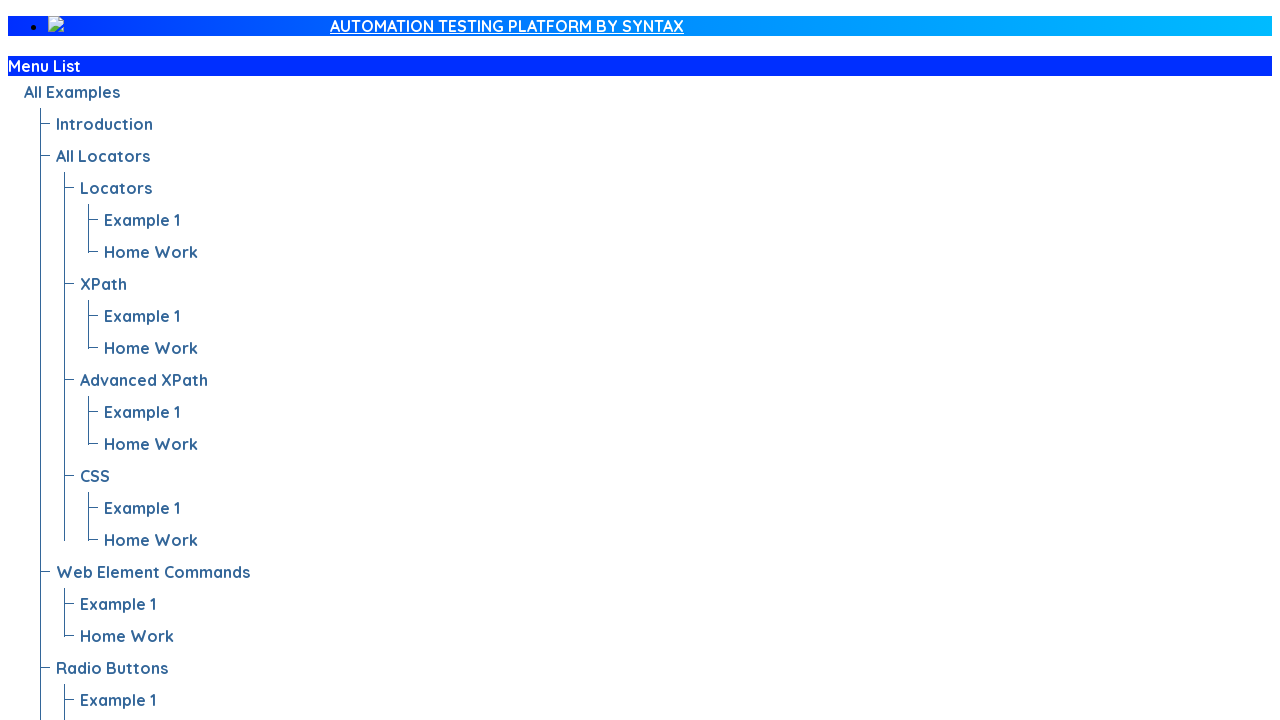

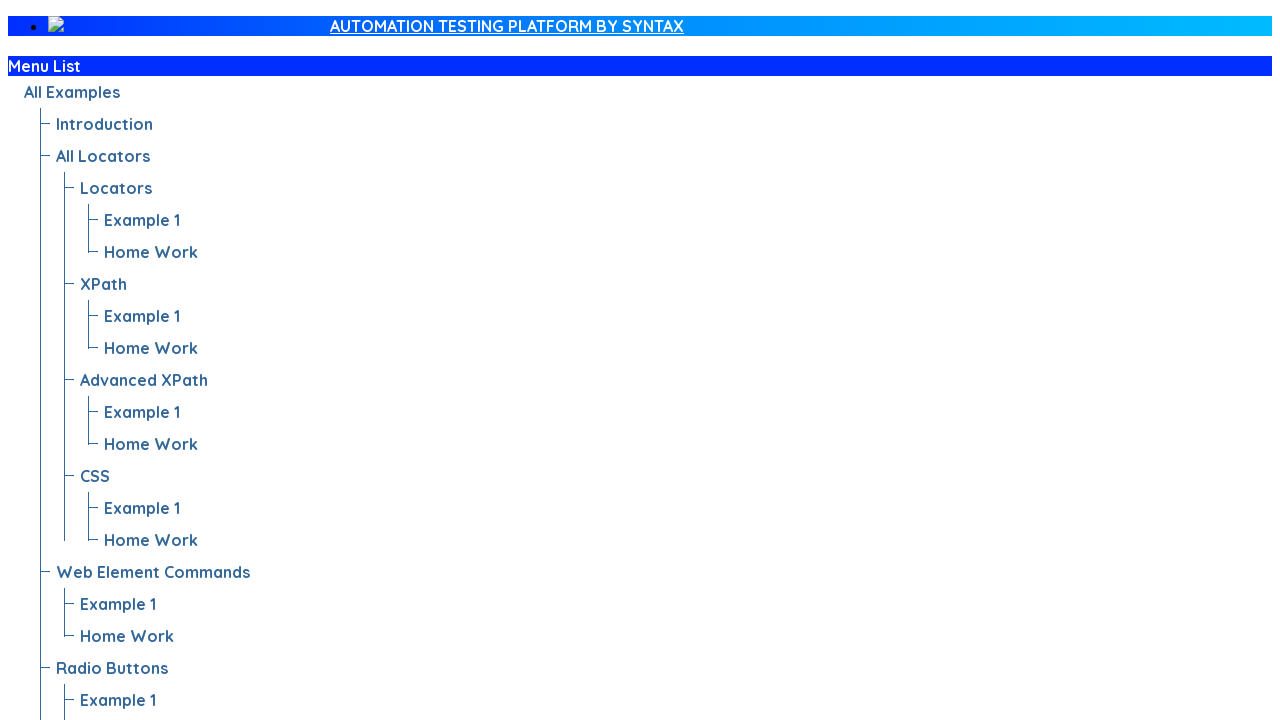